Tests a registration form by filling in three required fields (first, second, third) and submitting the form, then verifies that a success message is displayed.

Starting URL: http://suninjuly.github.io/registration1.html

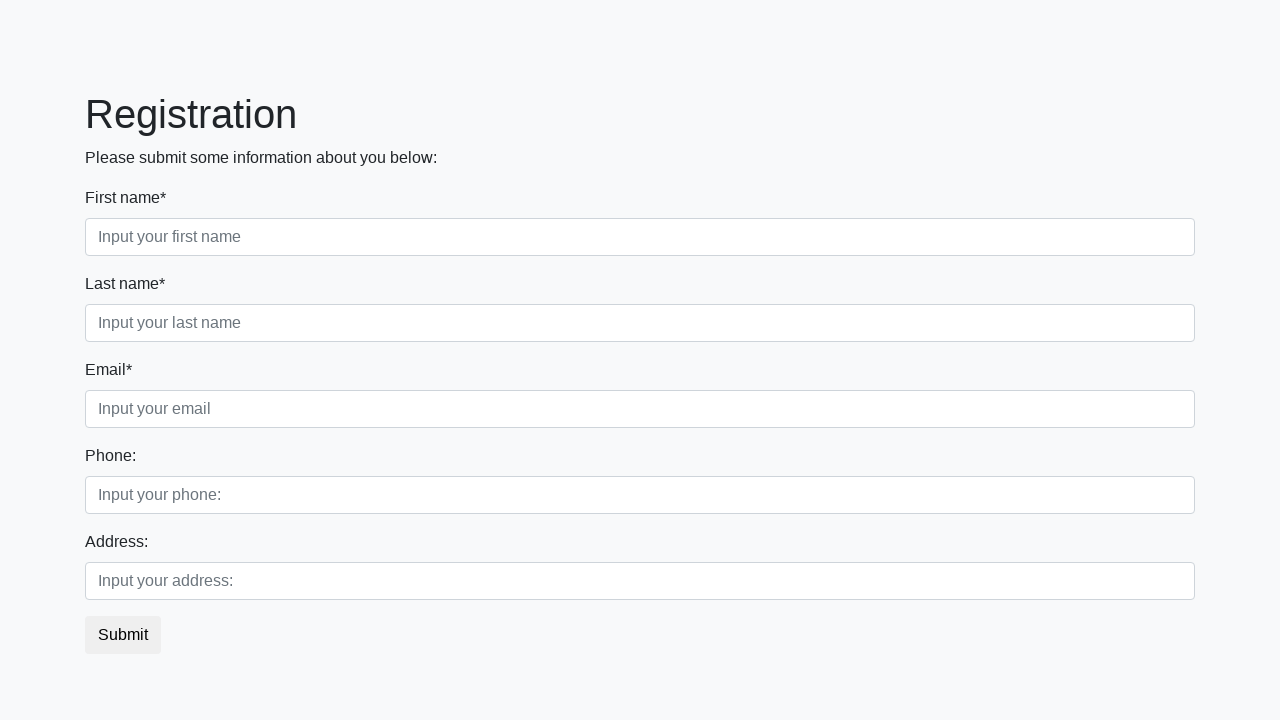

Filled first name field with 'Mikhail' on [required].form-control.first
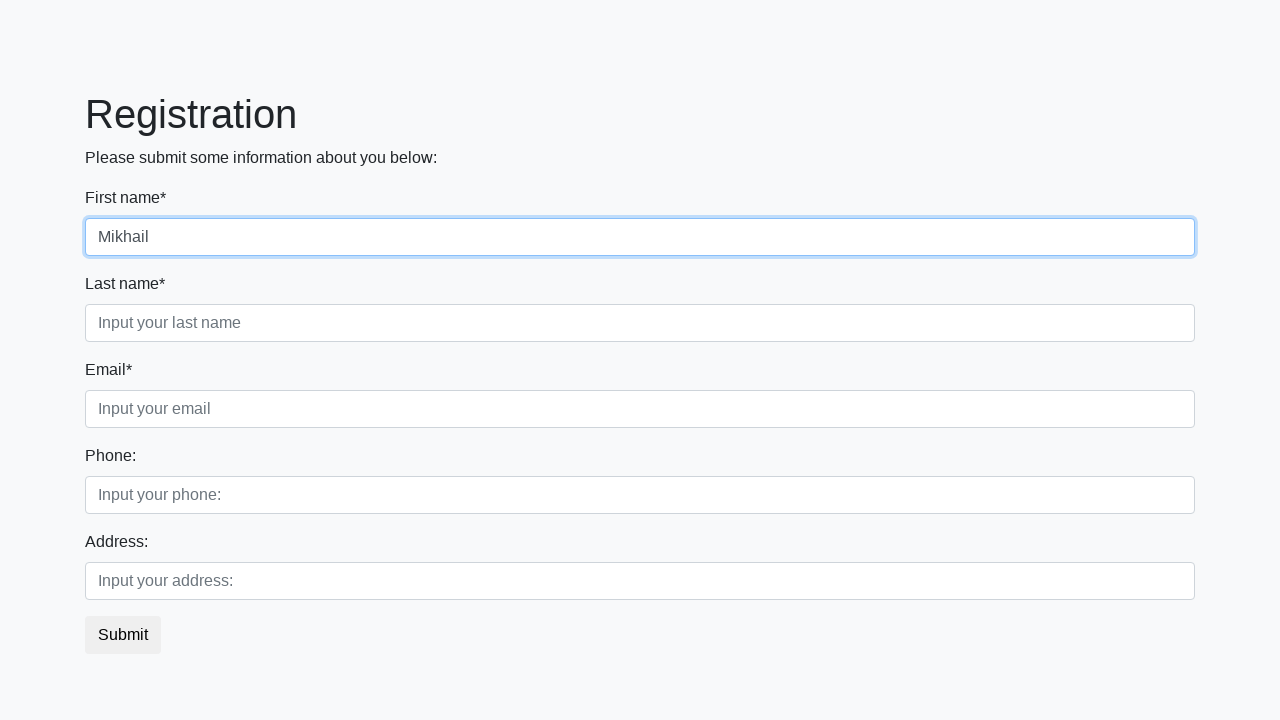

Filled second name field with 'Petrov' on [required].form-control.second
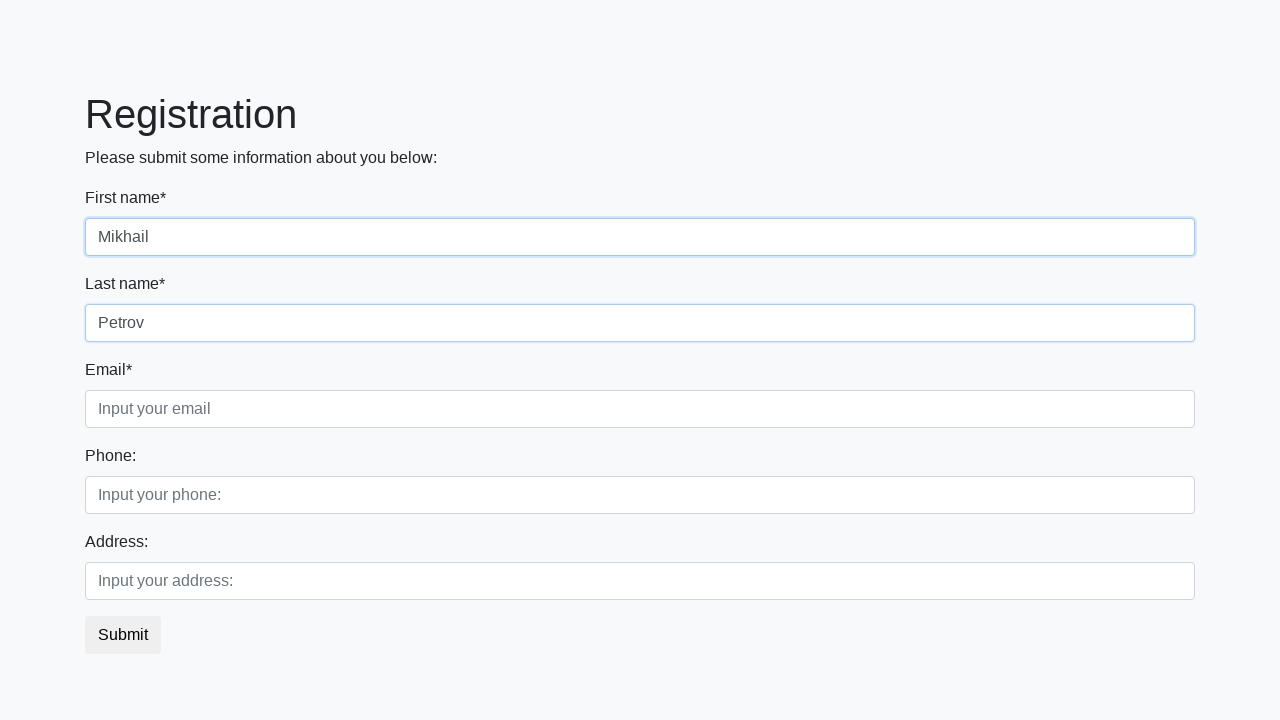

Filled email field with 'test@example.org' on [required].form-control.third
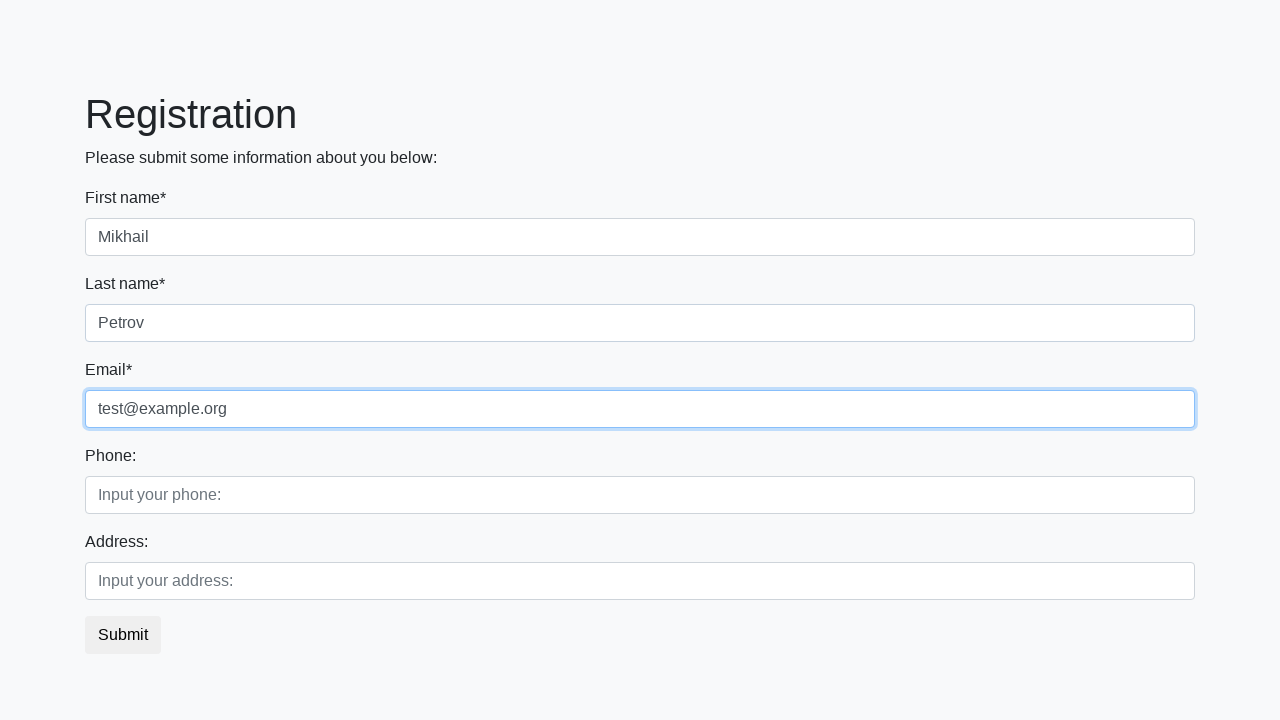

Clicked submit button at (123, 635) on button.btn
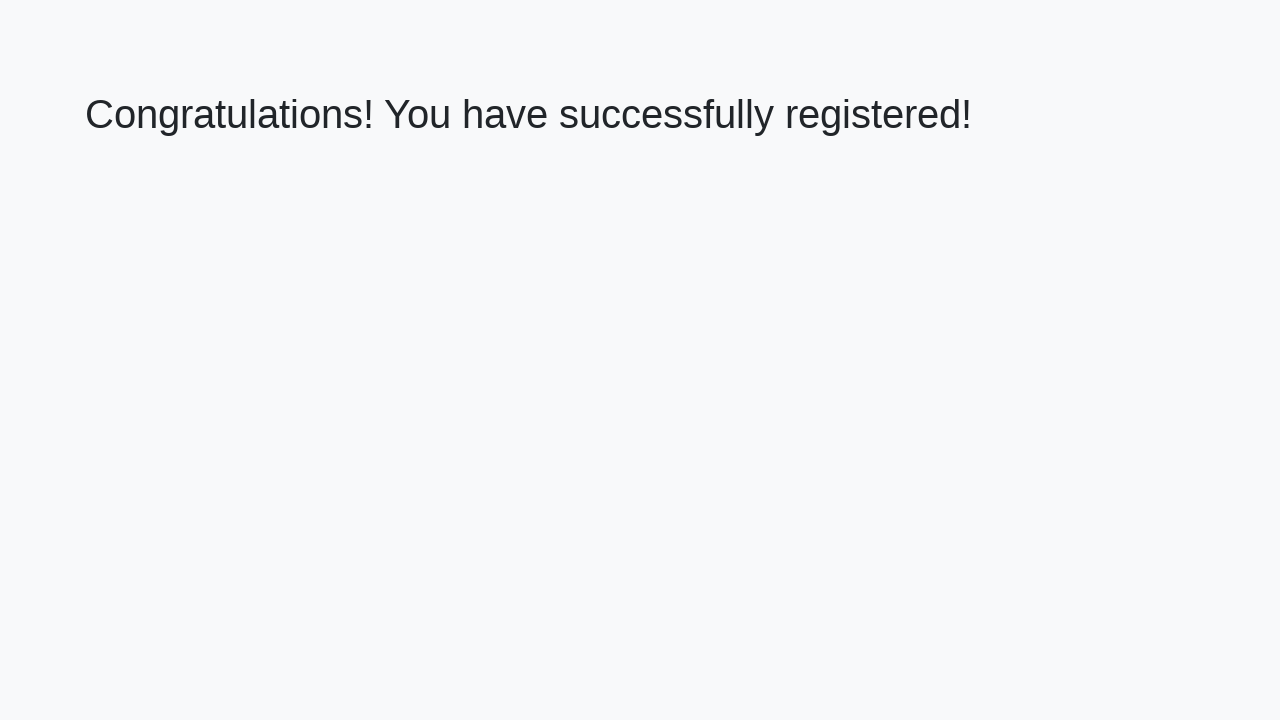

Success message heading loaded
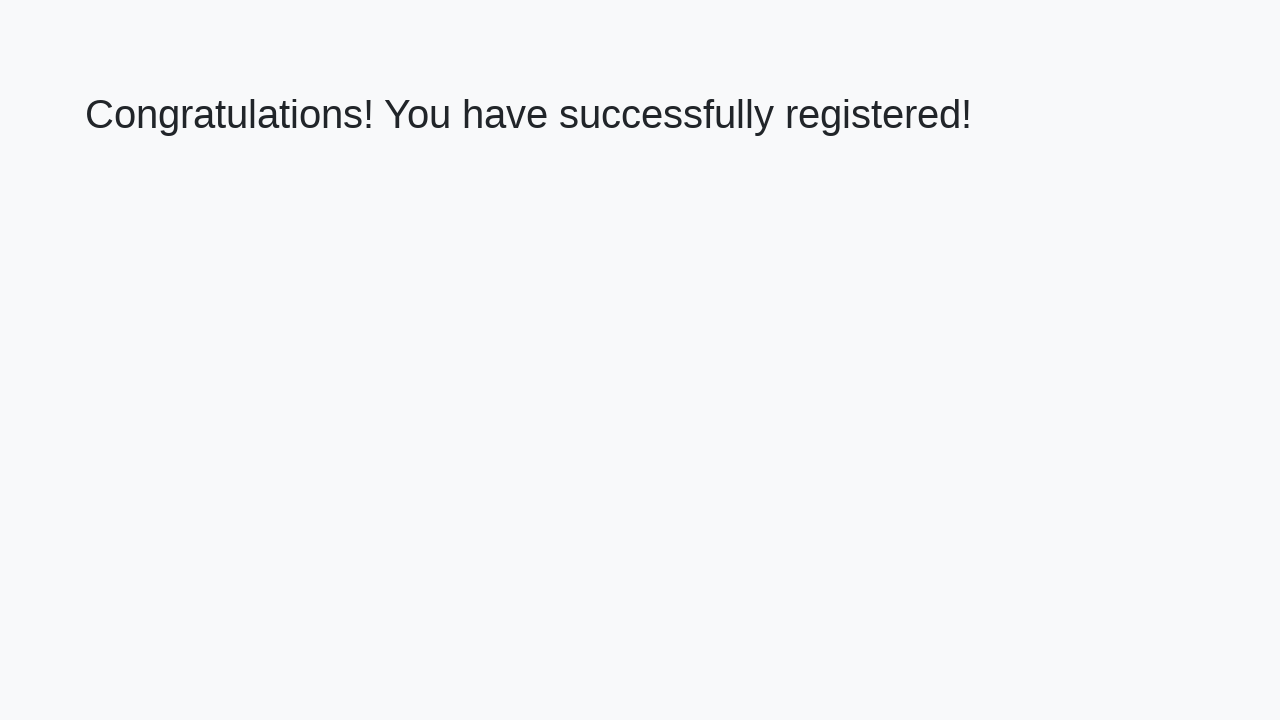

Retrieved success message text
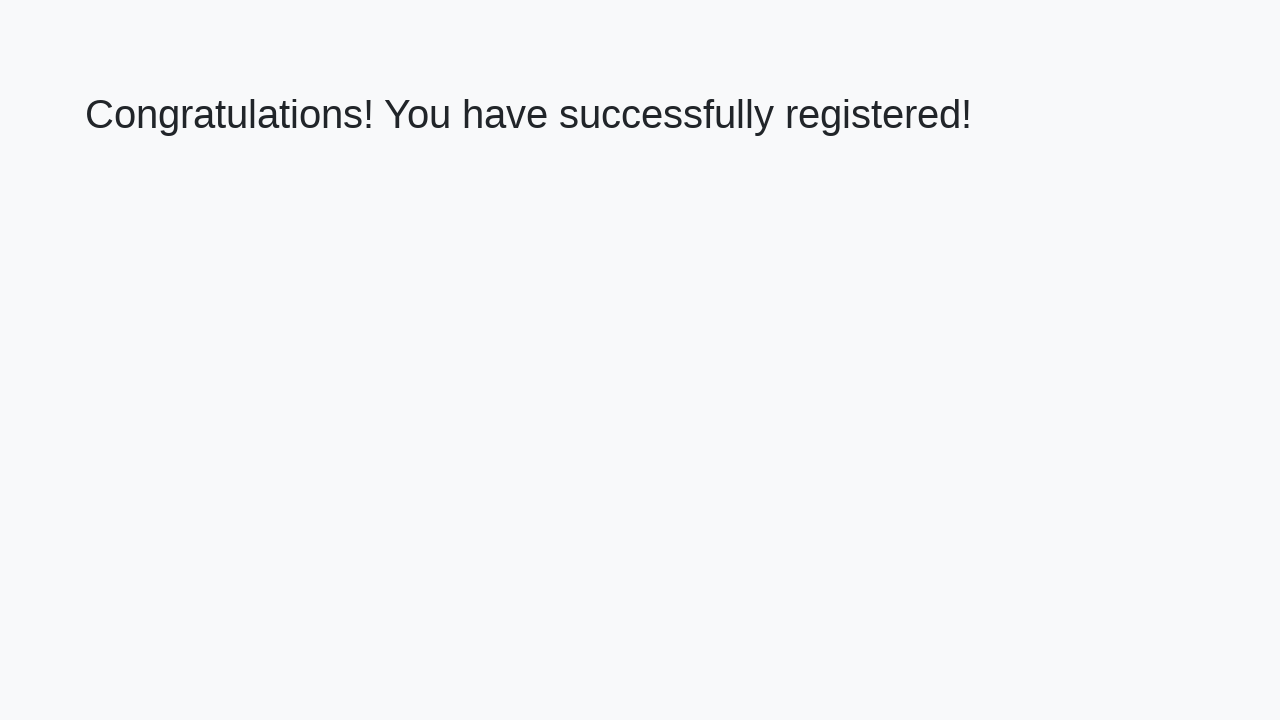

Verified success message matches expected text
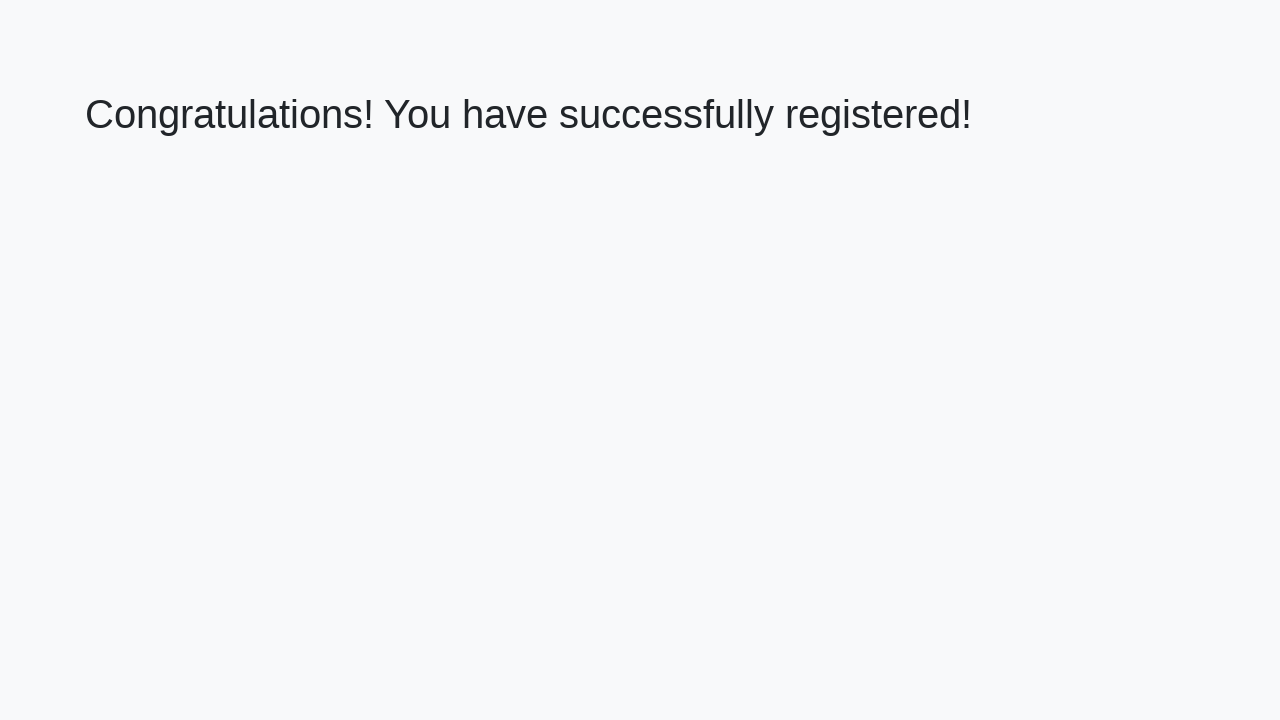

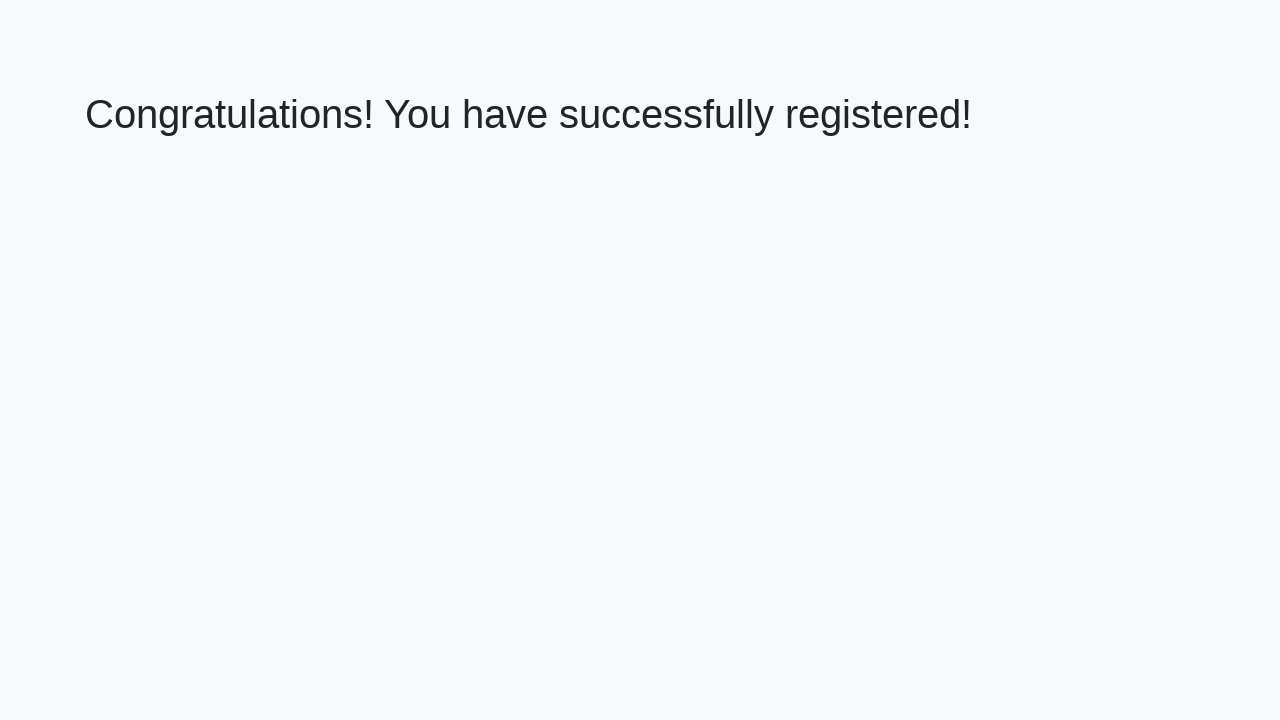